Tests editing a todo item by double-clicking, filling in new text, and pressing Enter.

Starting URL: https://demo.playwright.dev/todomvc

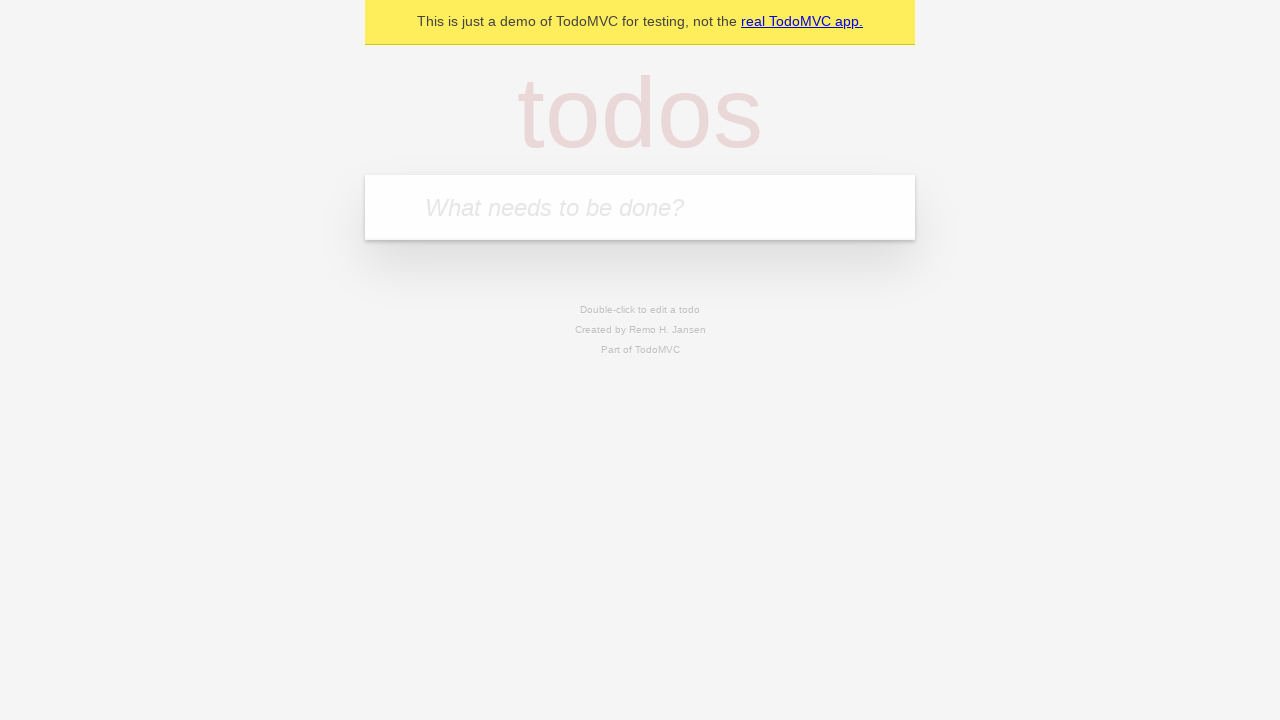

Filled todo input with 'buy some cheese' on internal:attr=[placeholder="What needs to be done?"i]
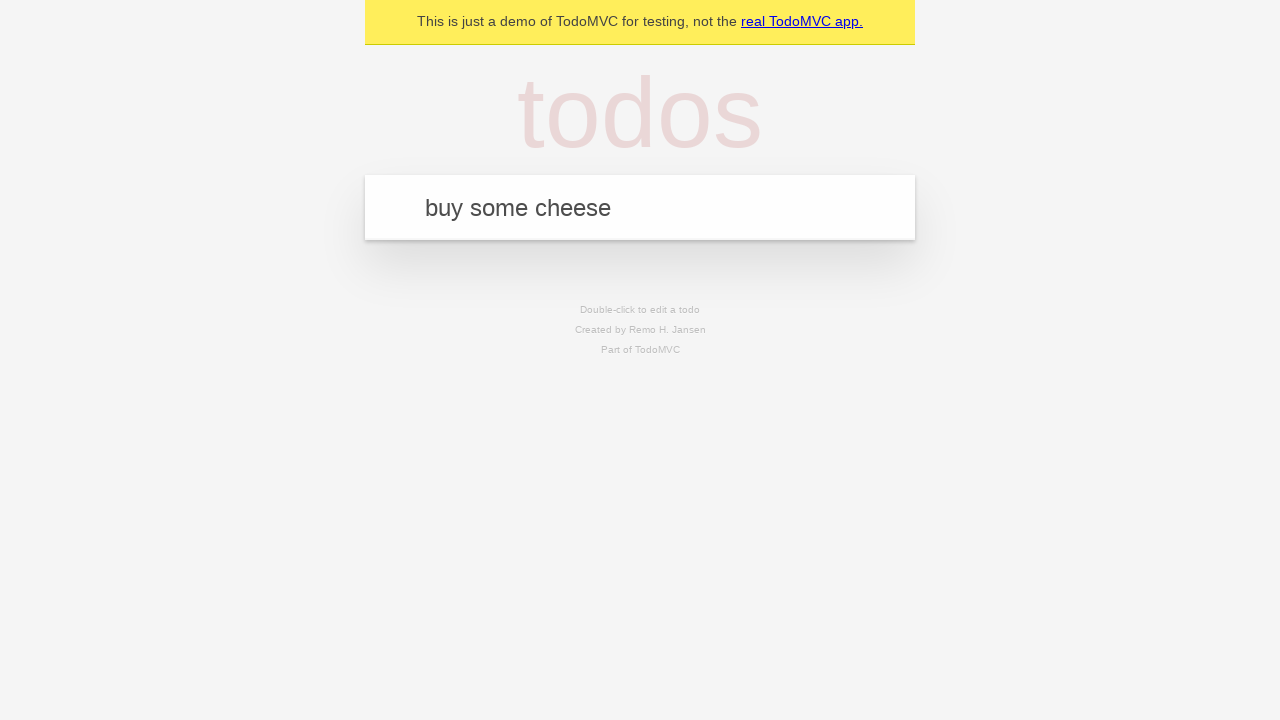

Pressed Enter to create first todo item on internal:attr=[placeholder="What needs to be done?"i]
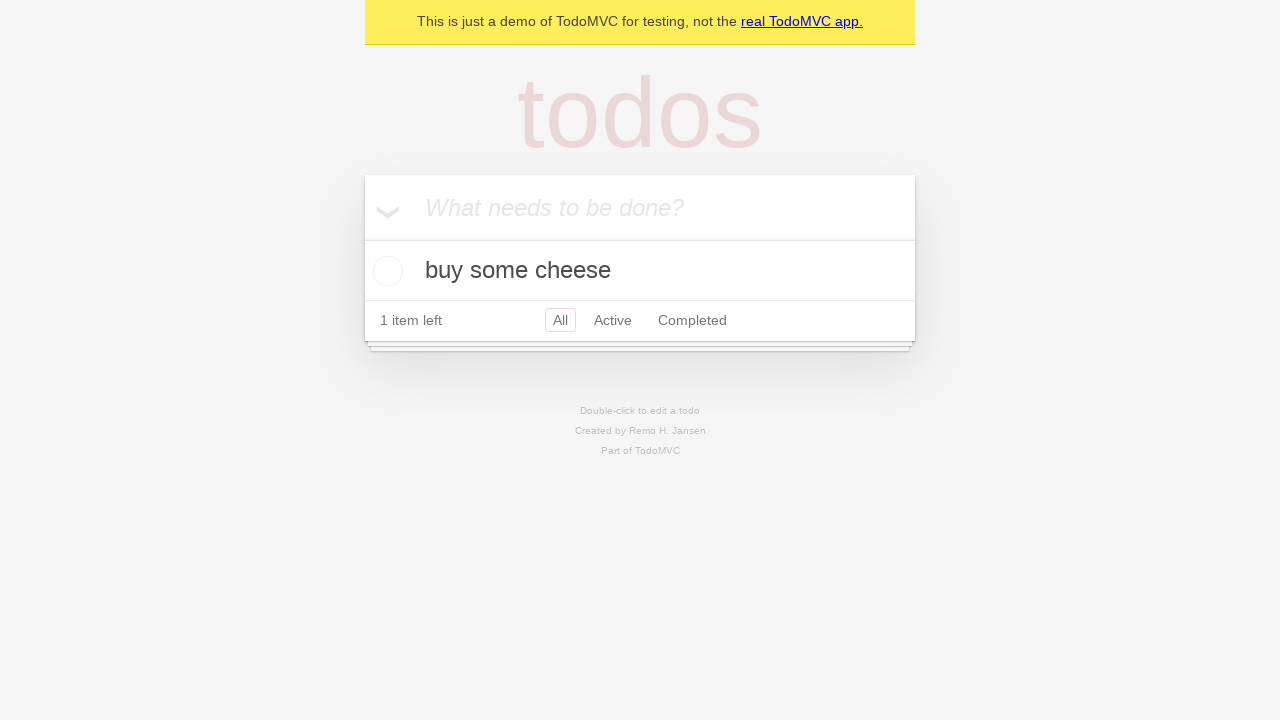

Filled todo input with 'feed the cat' on internal:attr=[placeholder="What needs to be done?"i]
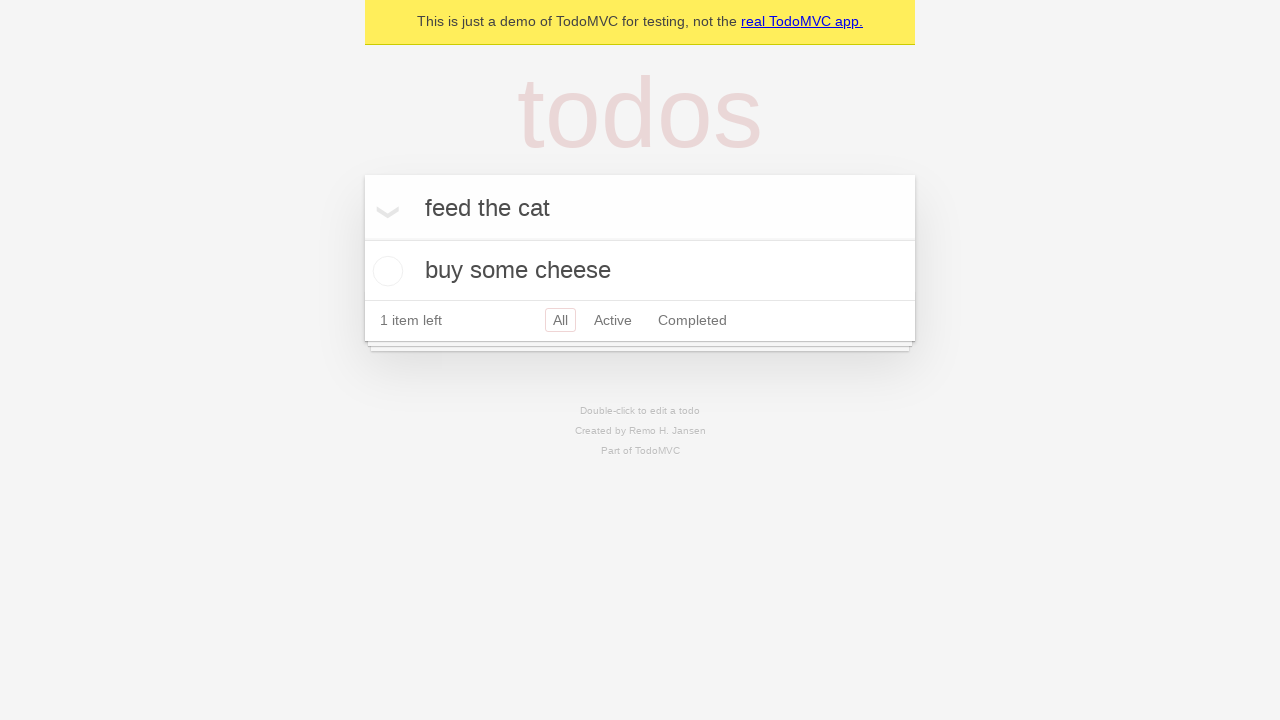

Pressed Enter to create second todo item on internal:attr=[placeholder="What needs to be done?"i]
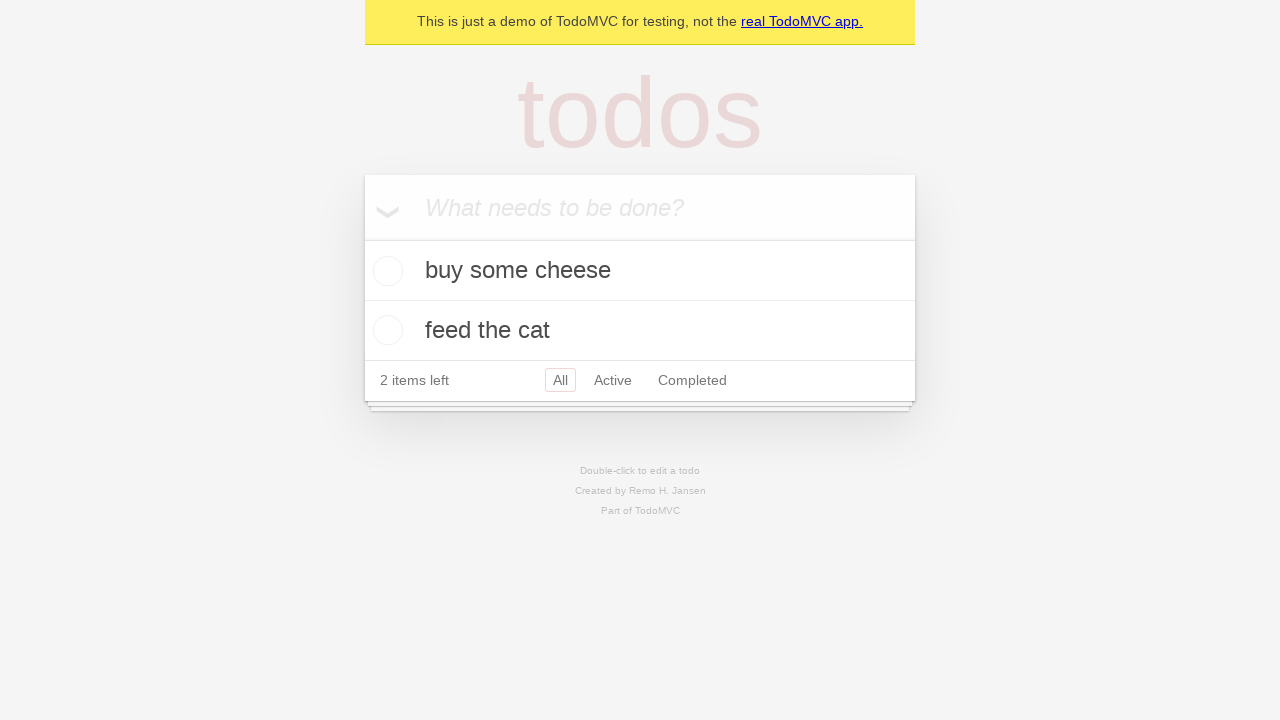

Filled todo input with 'book a doctors appointment' on internal:attr=[placeholder="What needs to be done?"i]
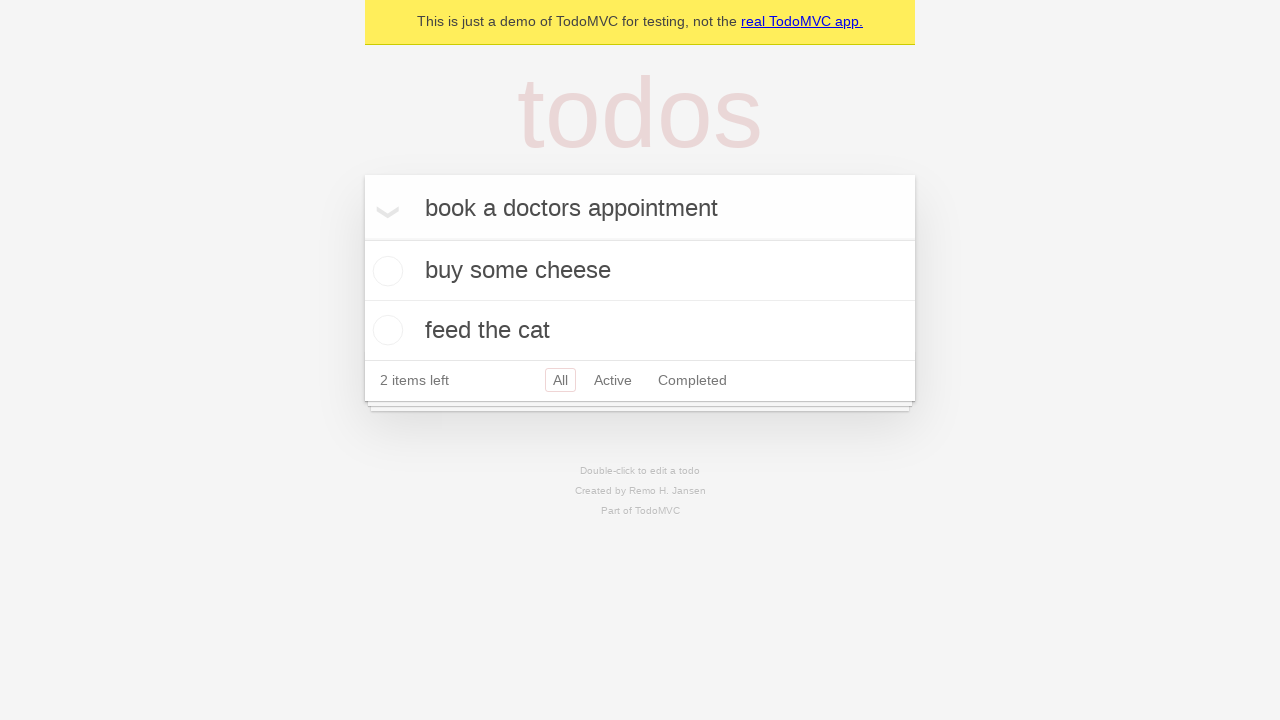

Pressed Enter to create third todo item on internal:attr=[placeholder="What needs to be done?"i]
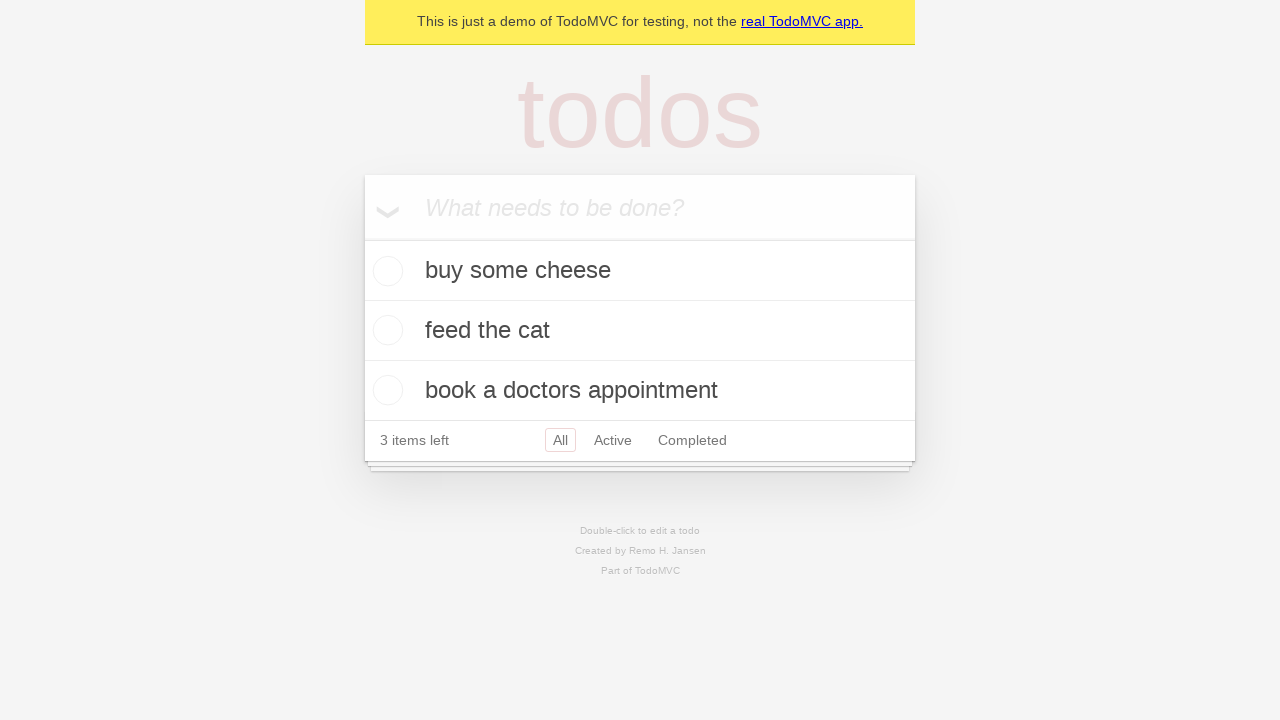

Double-clicked second todo item to enter edit mode at (640, 331) on internal:testid=[data-testid="todo-item"s] >> nth=1
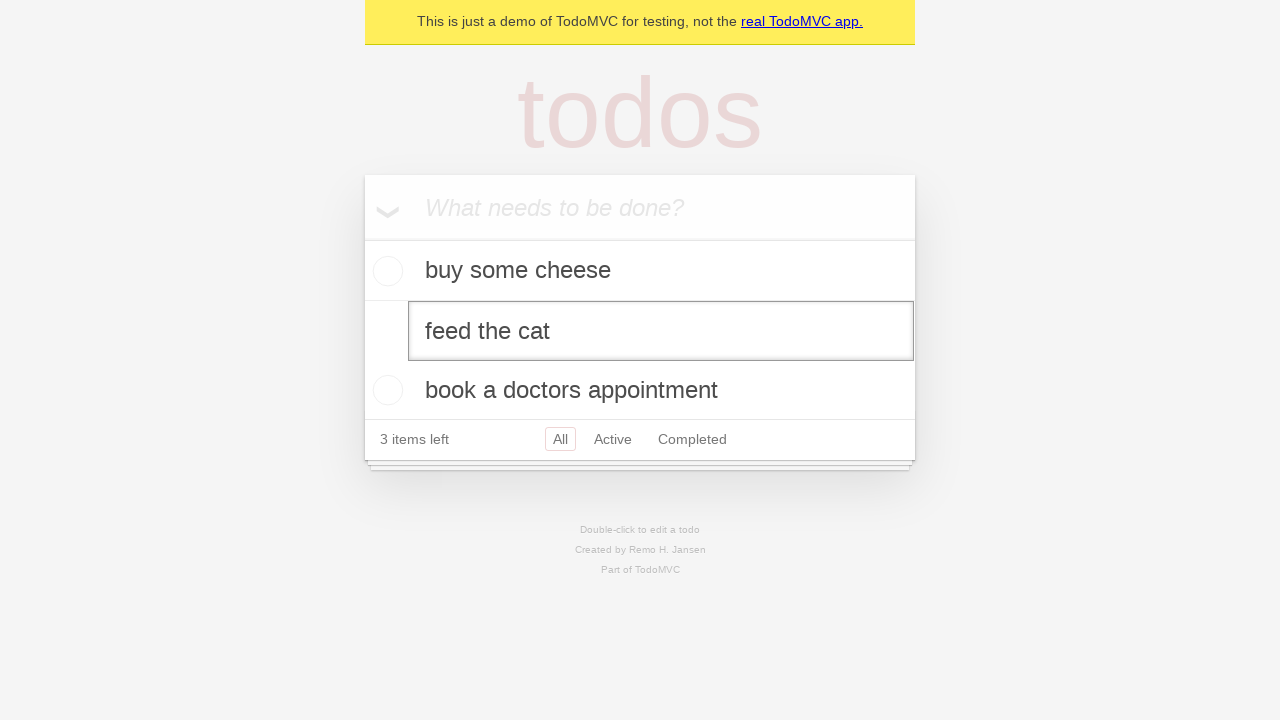

Filled edit textbox with 'buy some sausages' on internal:testid=[data-testid="todo-item"s] >> nth=1 >> internal:role=textbox[nam
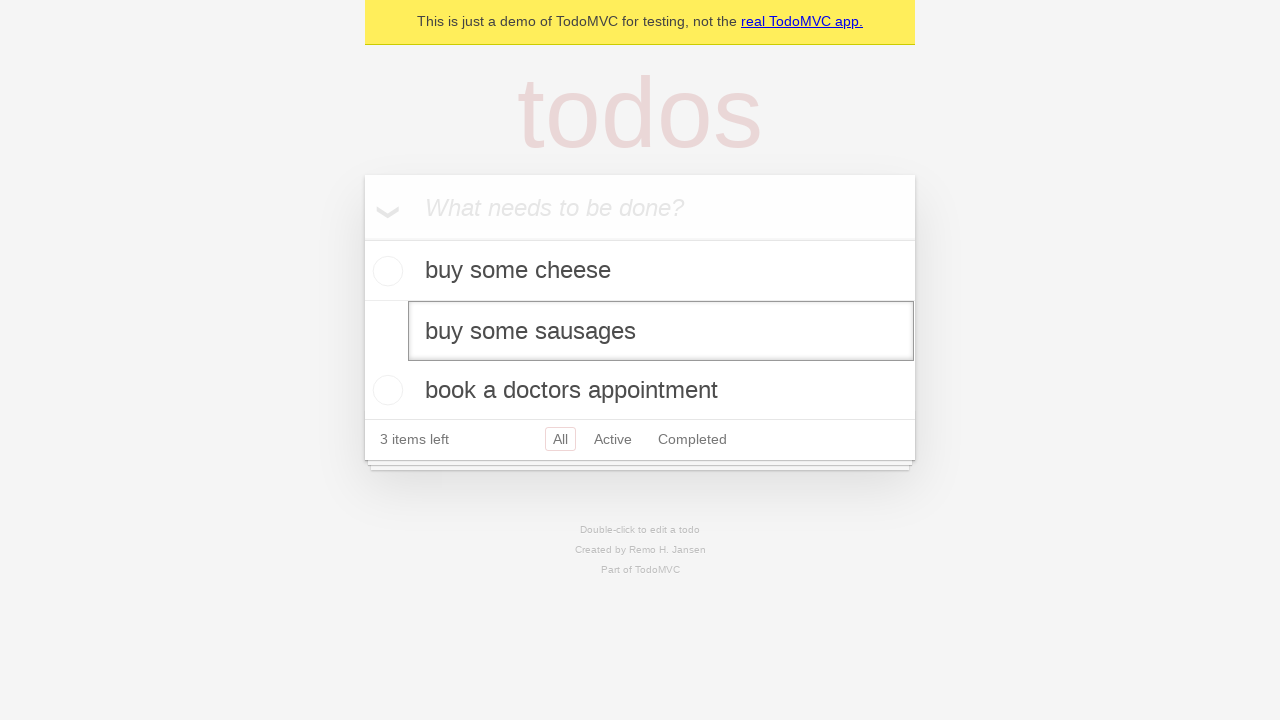

Pressed Enter to save edited todo item on internal:testid=[data-testid="todo-item"s] >> nth=1 >> internal:role=textbox[nam
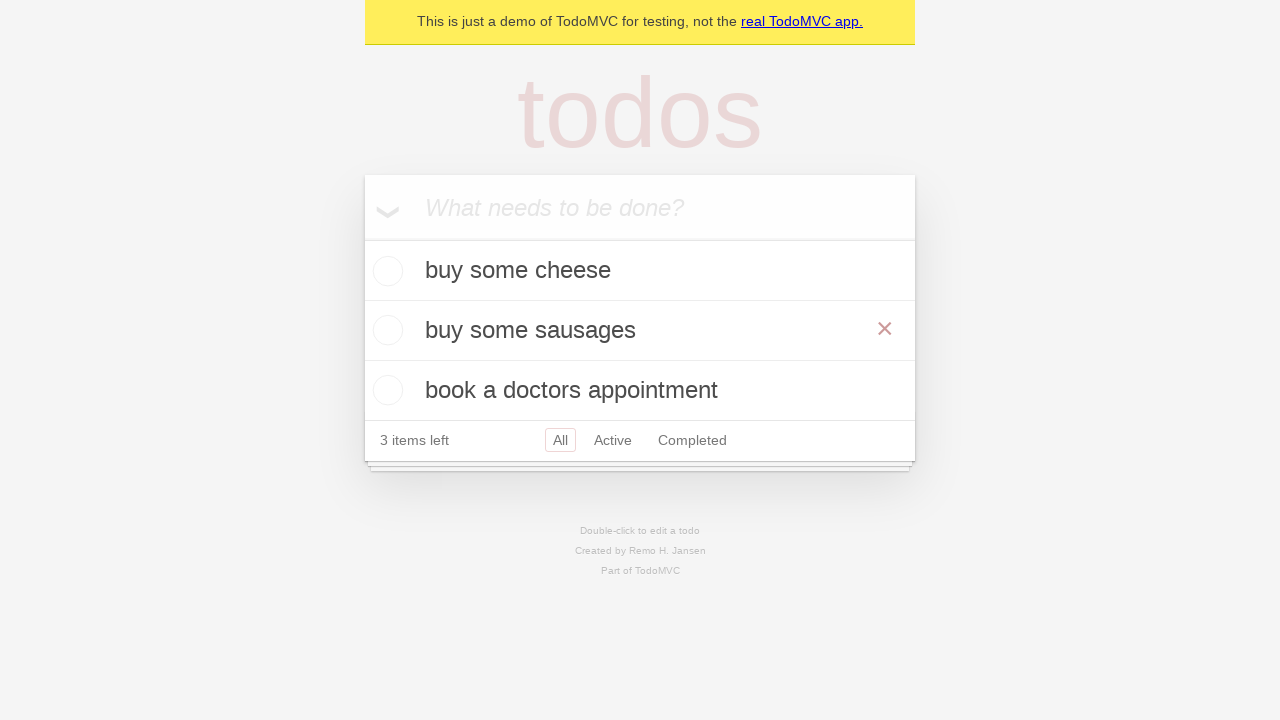

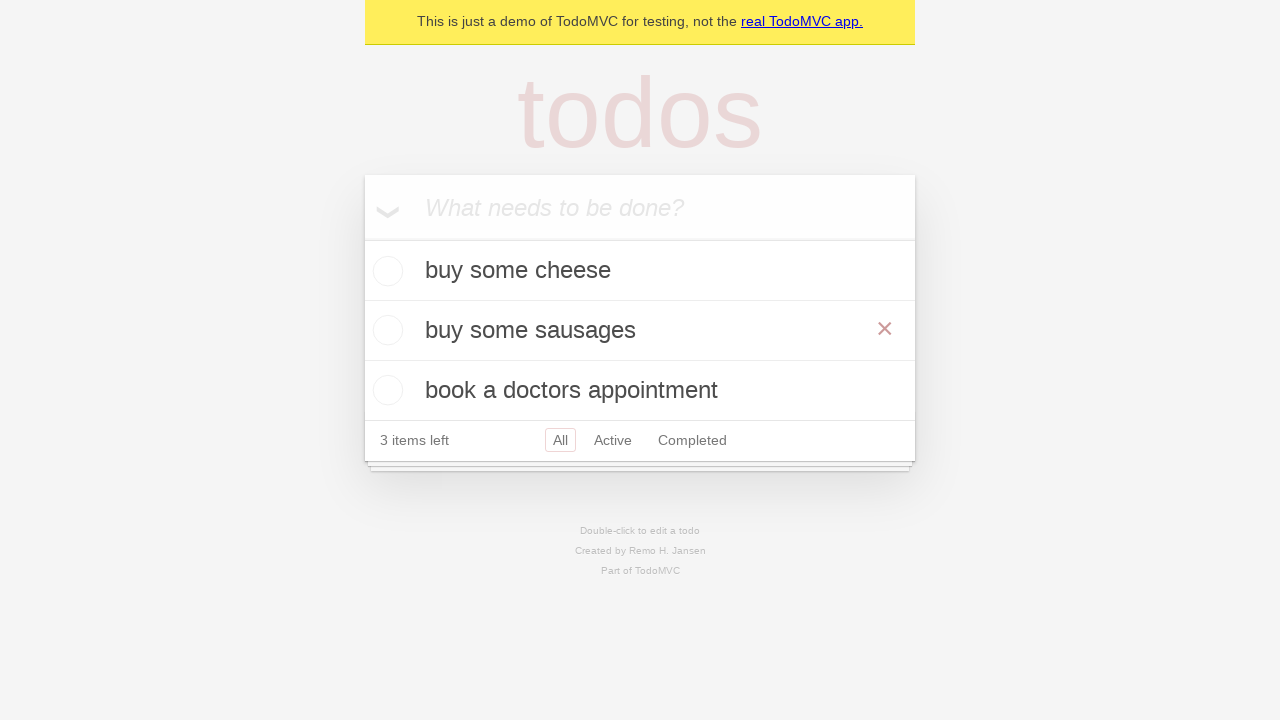